Tests right-click context menu functionality on a sidebar element

Starting URL: http://jqueryui.com/

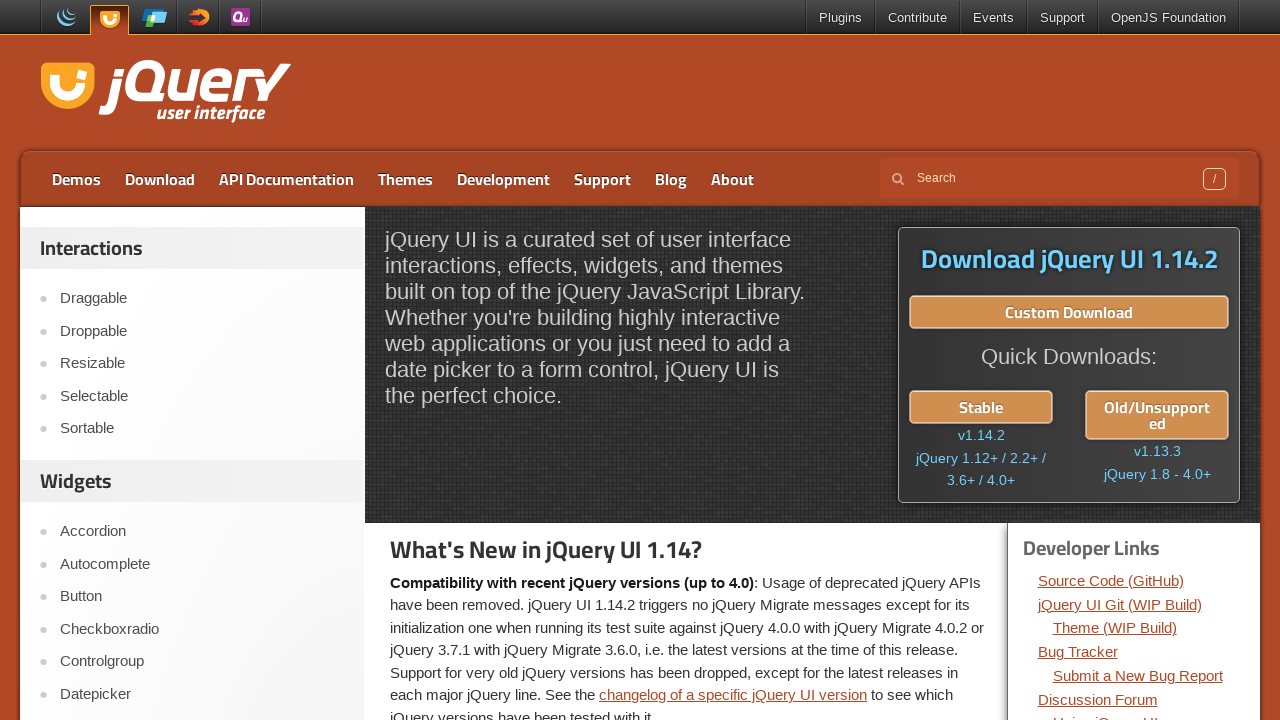

Navigated to jQuery UI homepage
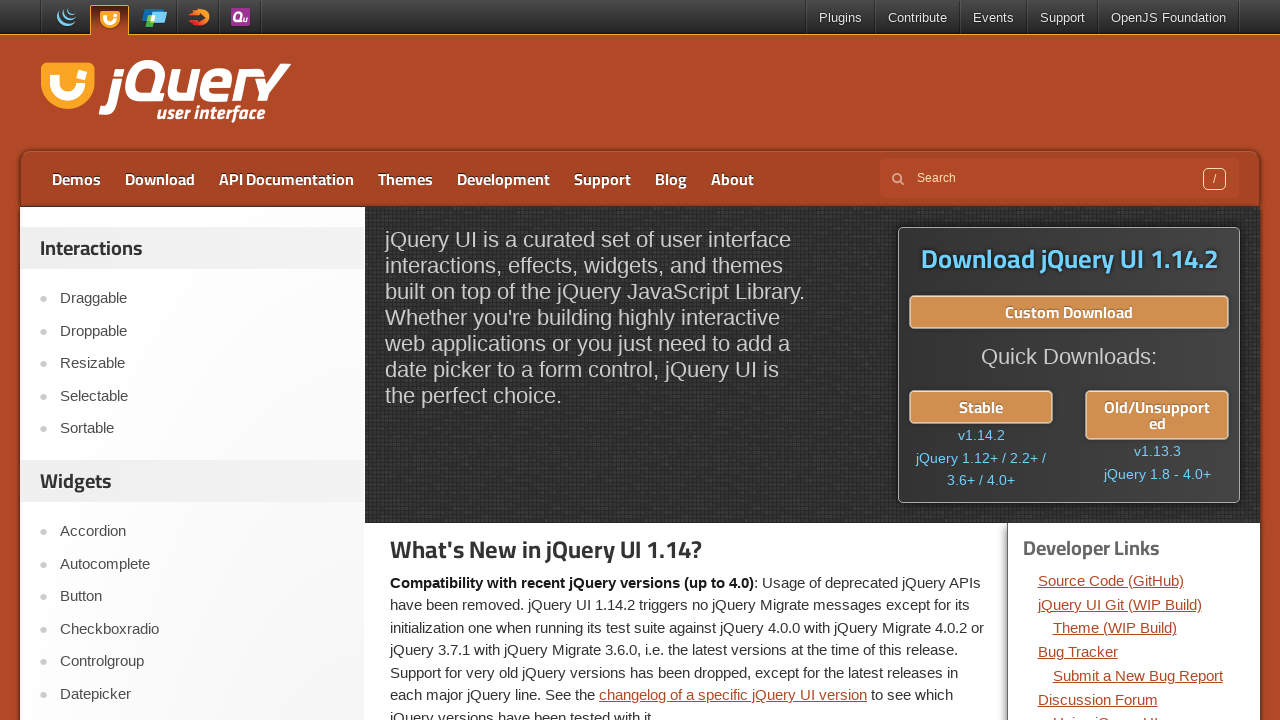

Right-clicked on sidebar element to open context menu at (202, 396) on #sidebar aside:first-of-type ul li:nth-child(4) a
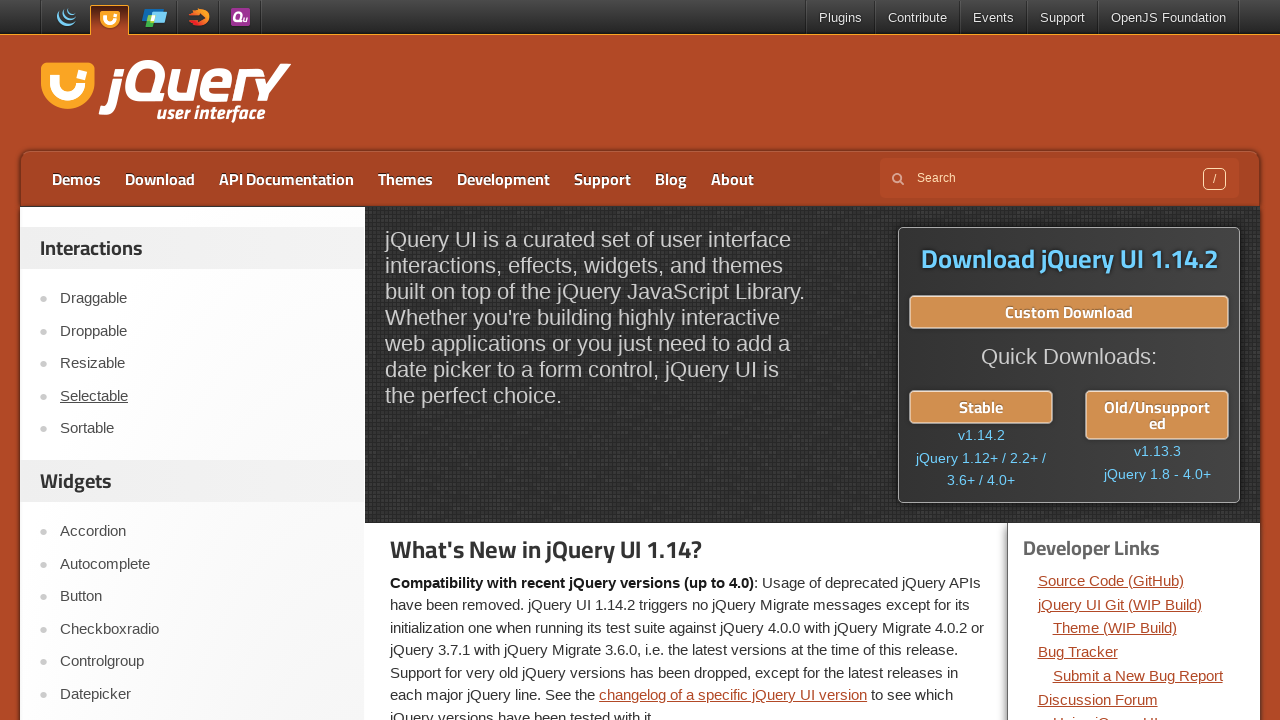

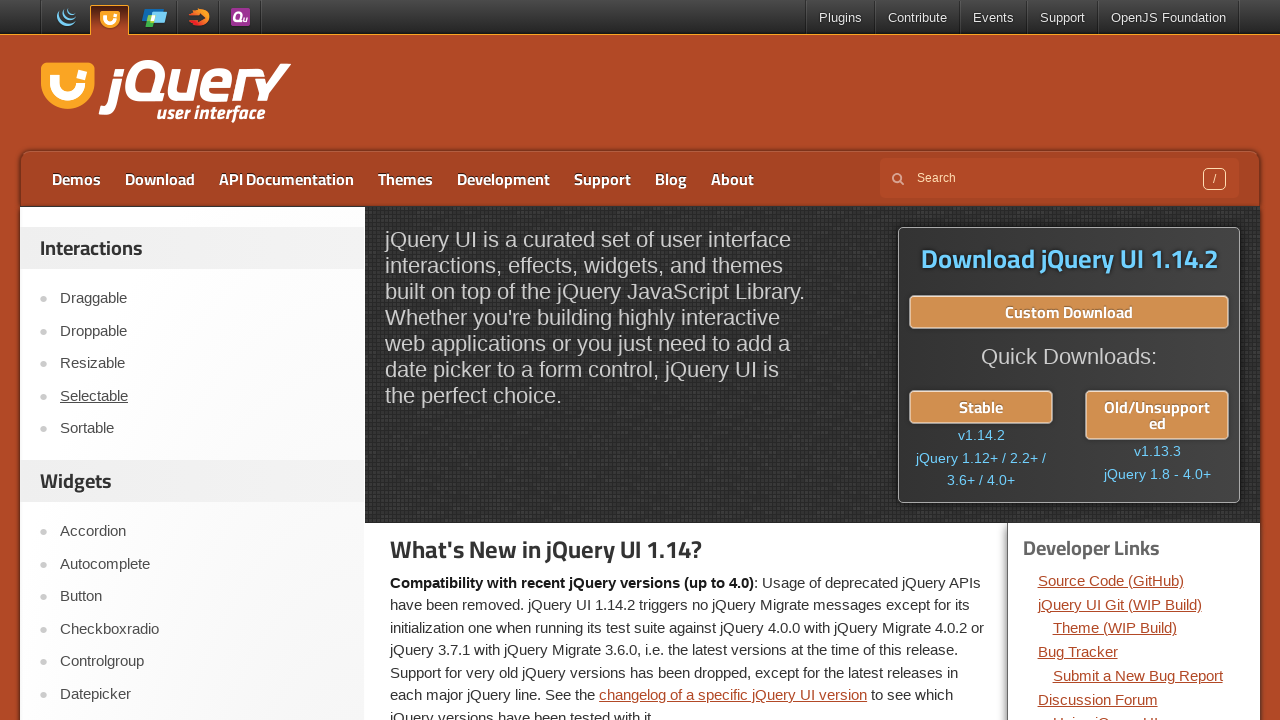